Tests element resizing functionality by dragging the resize handle on jQueryUI resizable demo

Starting URL: http://jqueryui.com/resizable/

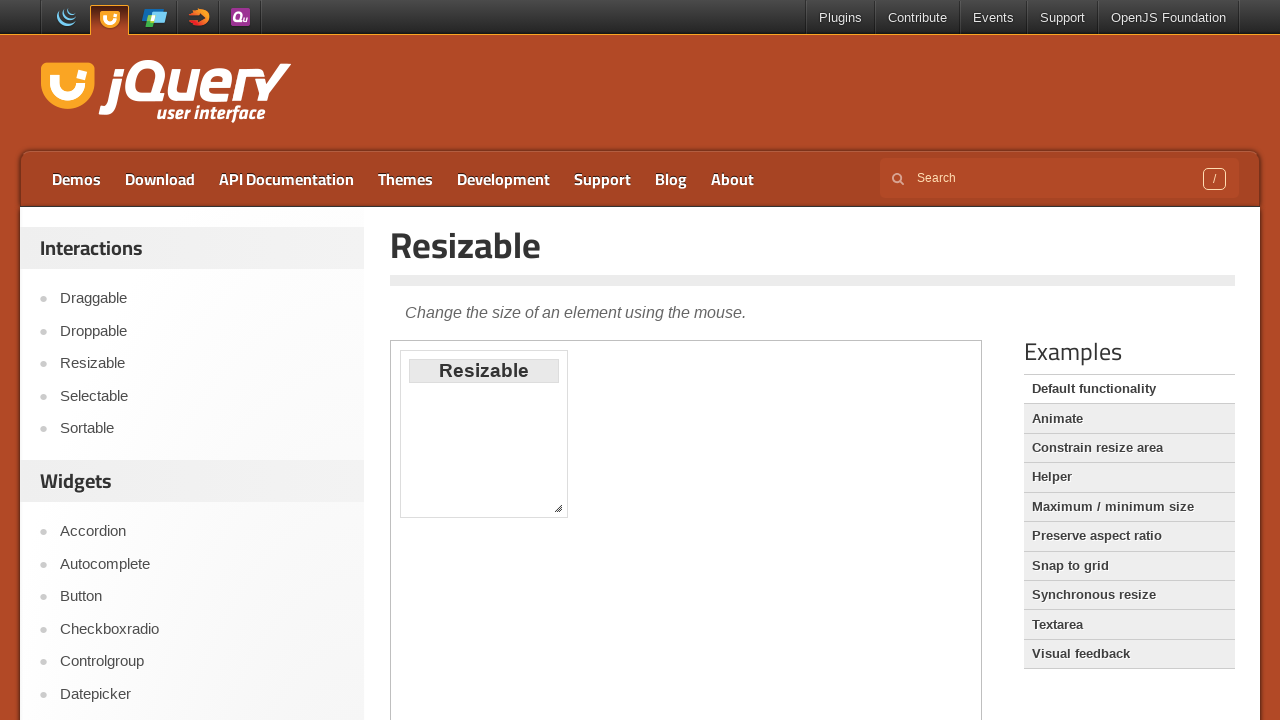

Located demo iframe
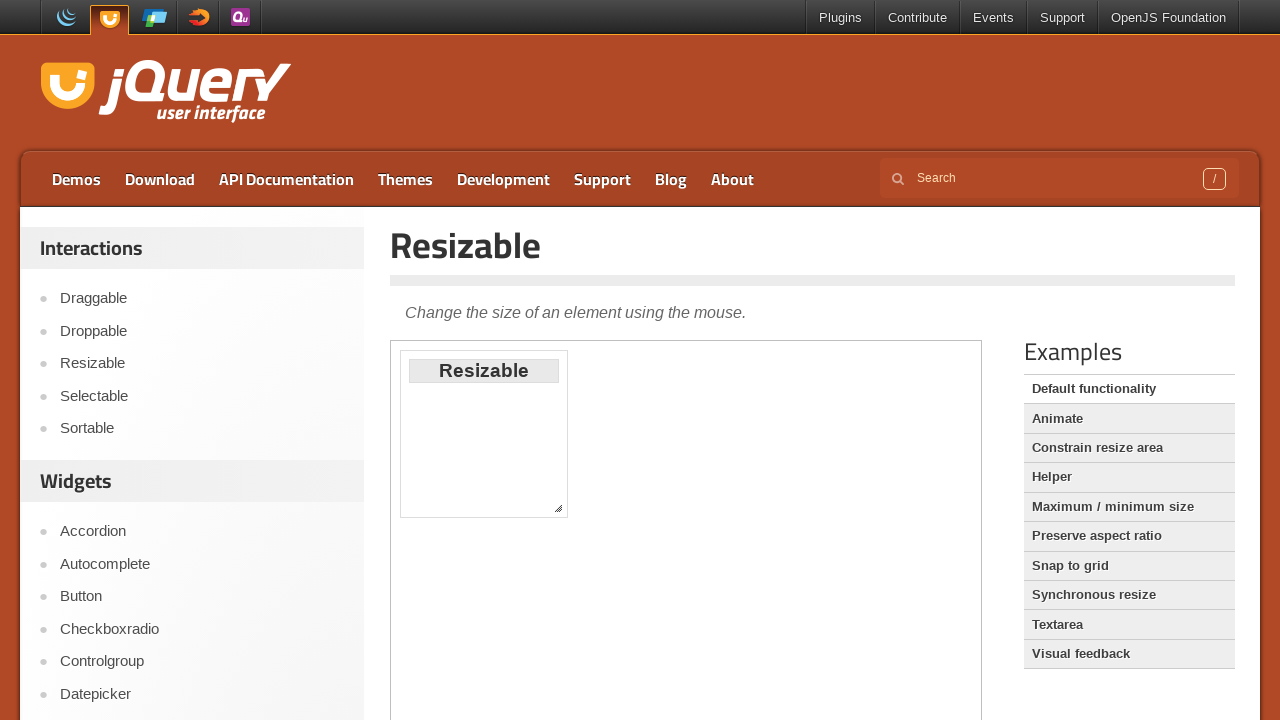

Resize handle became visible
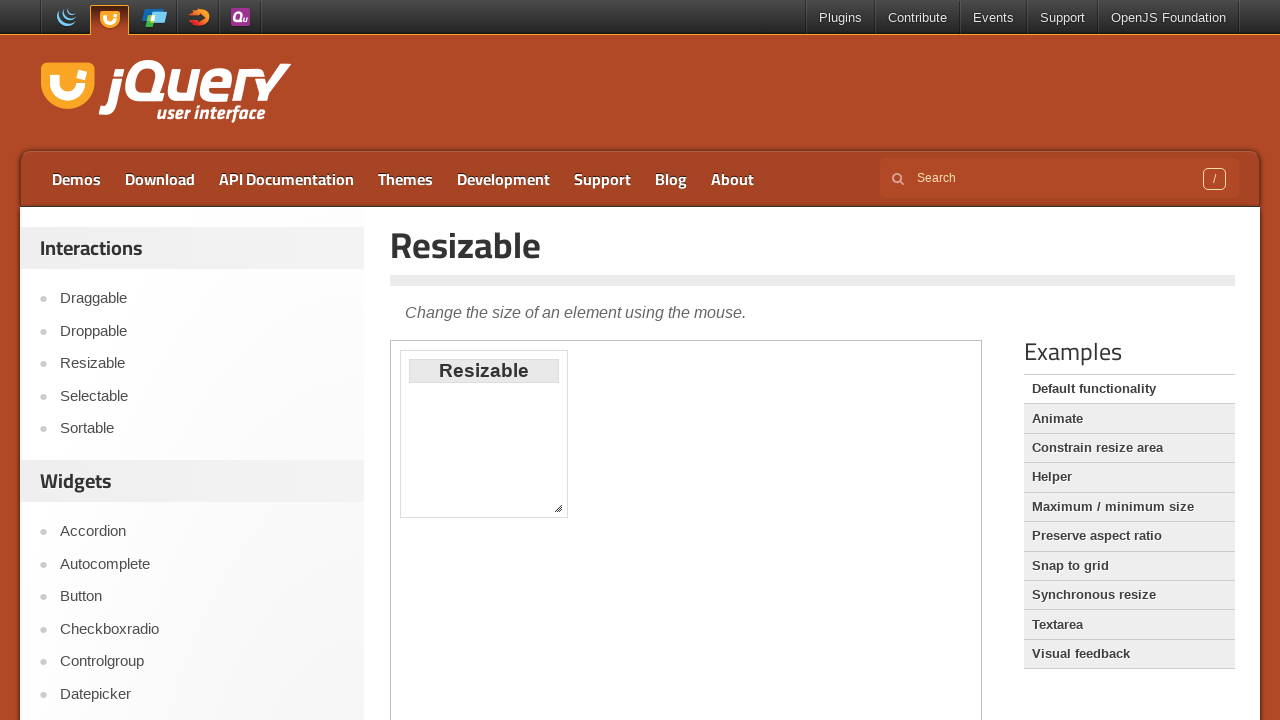

Retrieved bounding box of resize handle
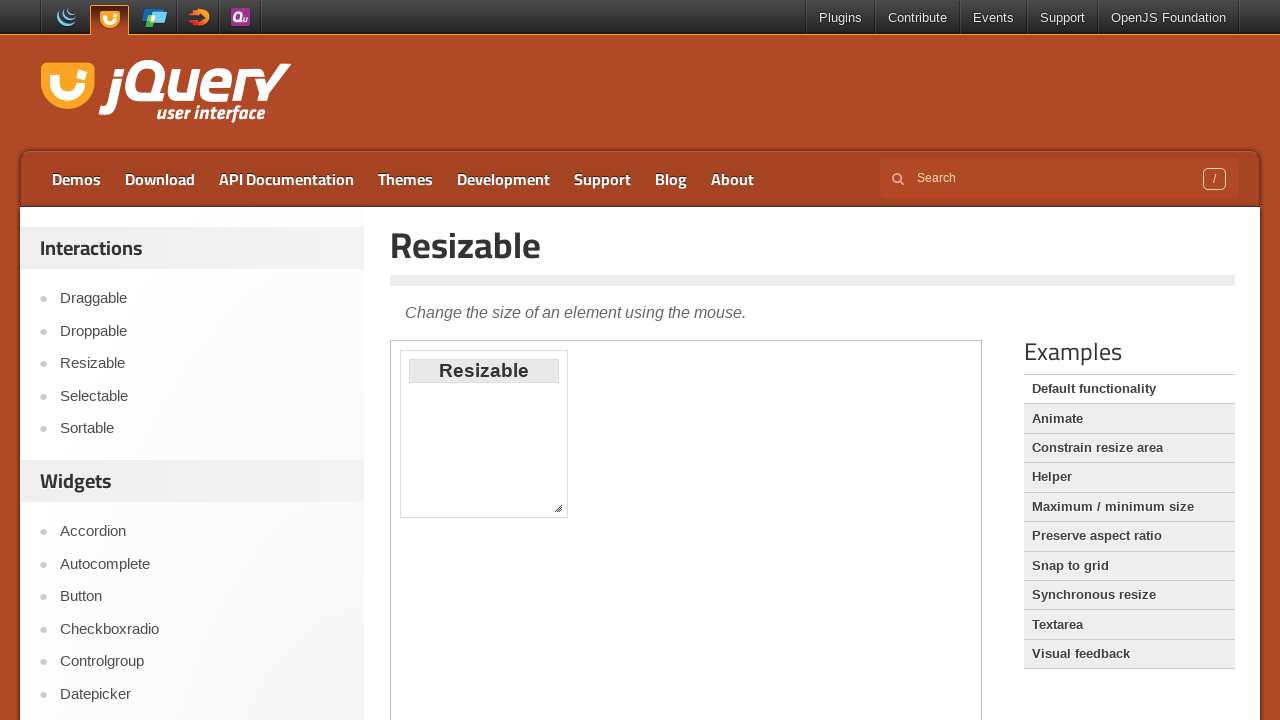

Moved mouse to center of resize handle at (558, 508)
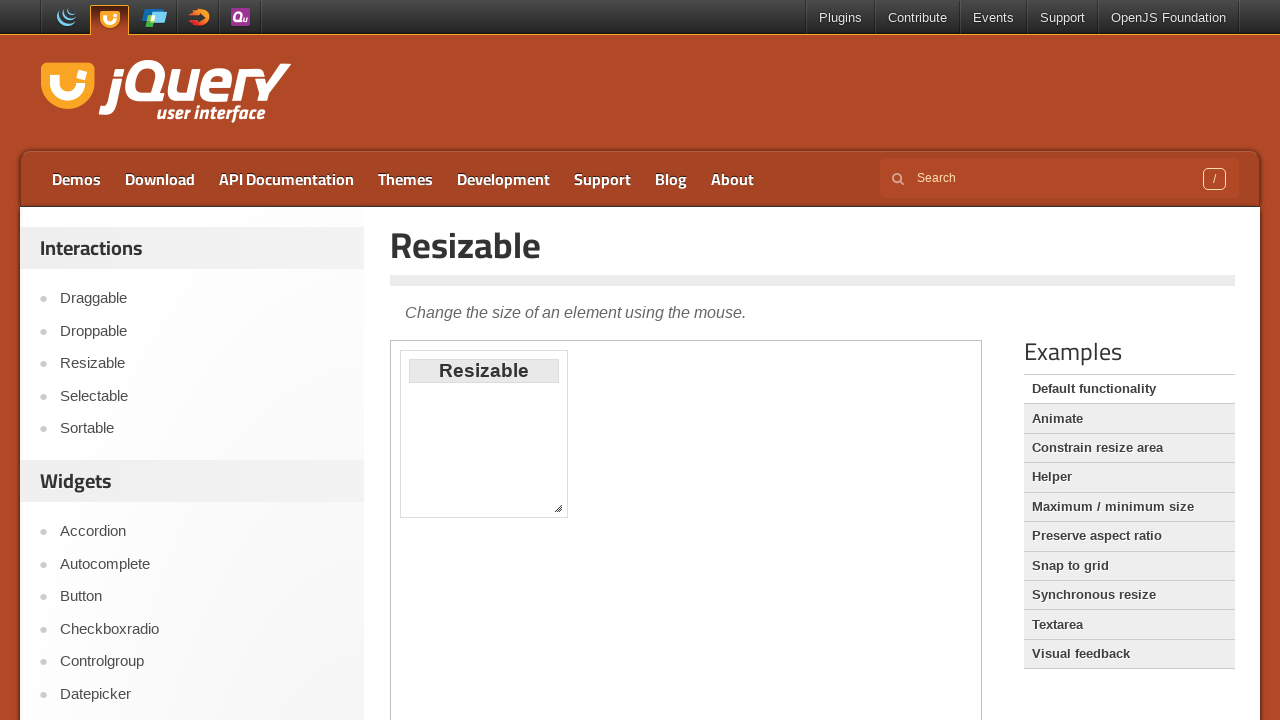

Pressed mouse button down at (558, 508)
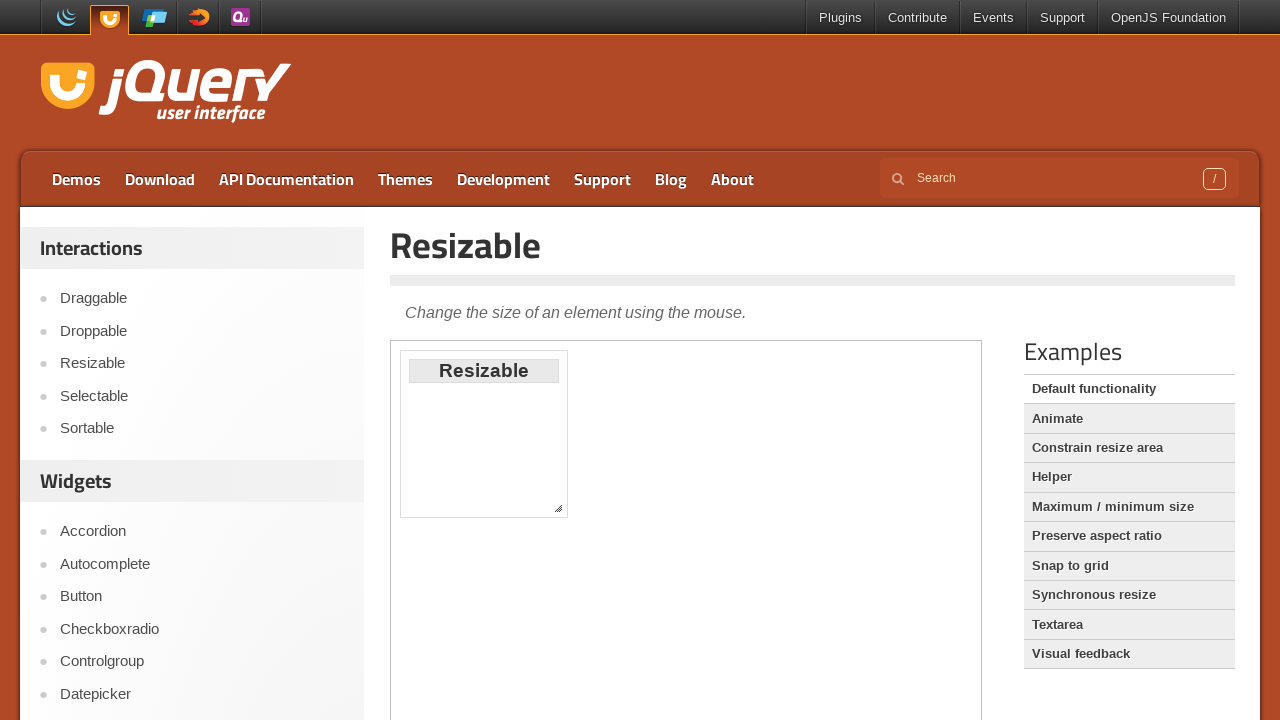

Dragged resize handle 100px right and 100px down at (650, 600)
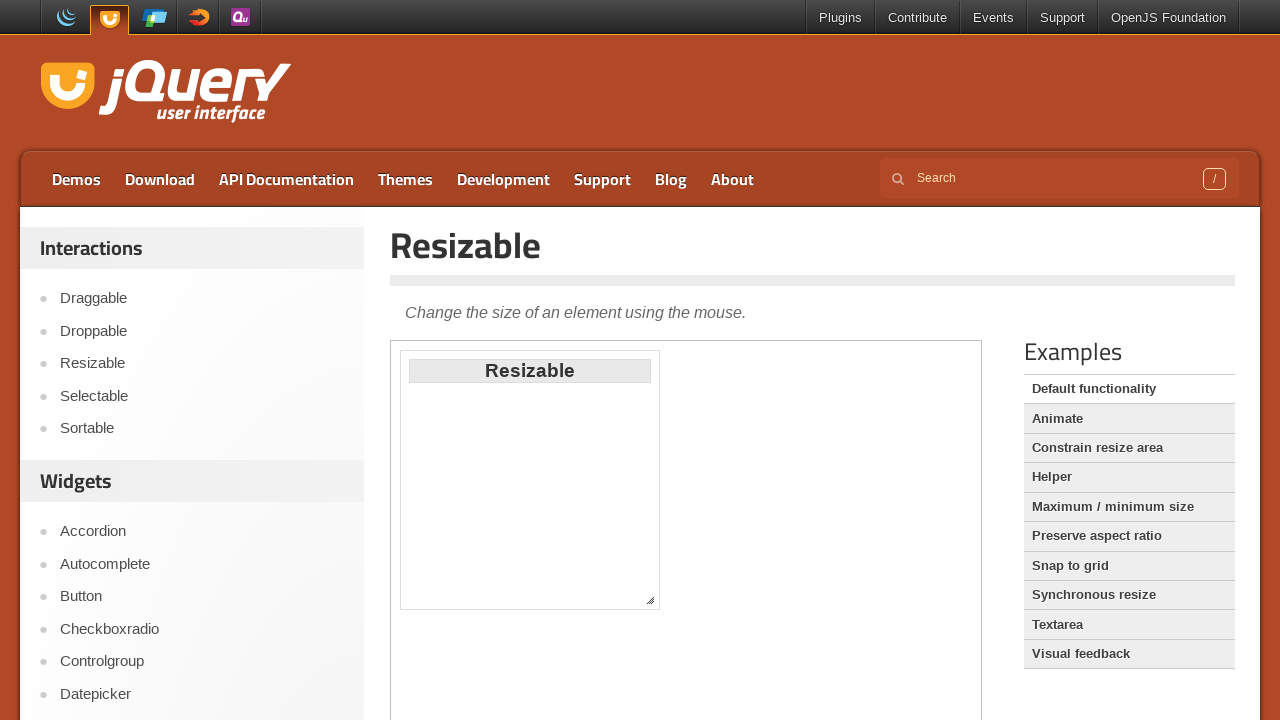

Released mouse button - element resized successfully at (650, 600)
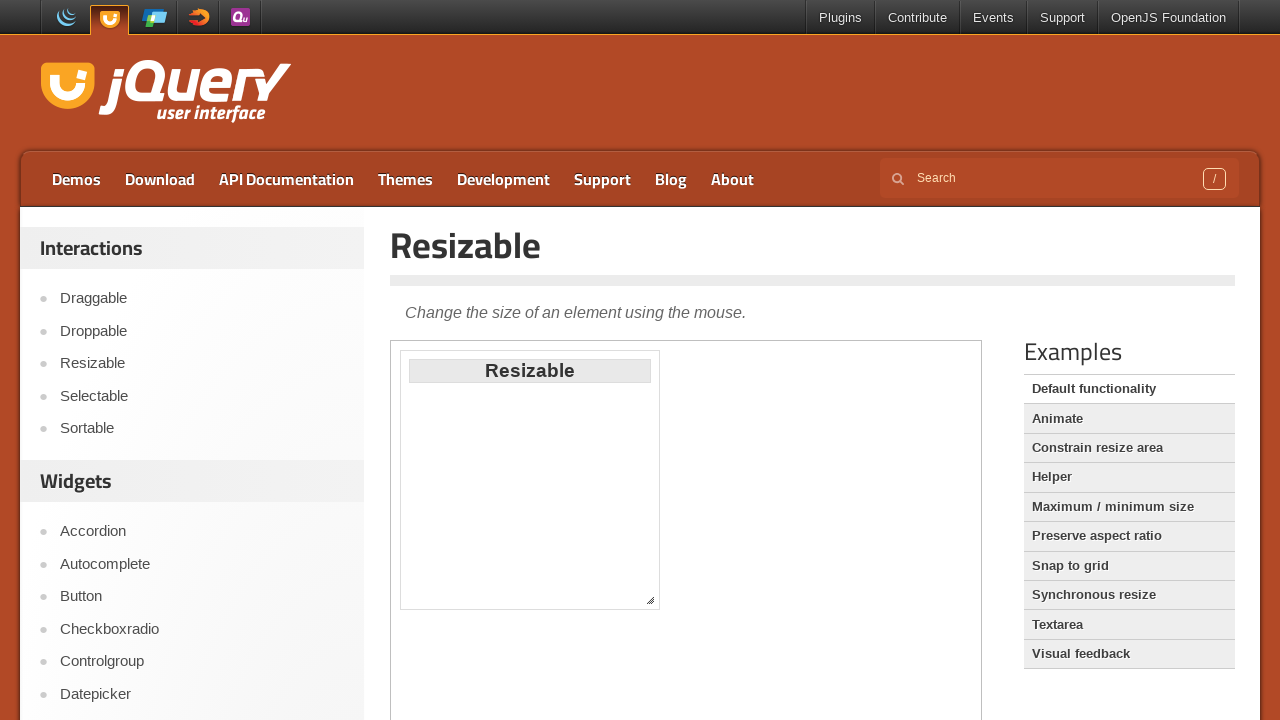

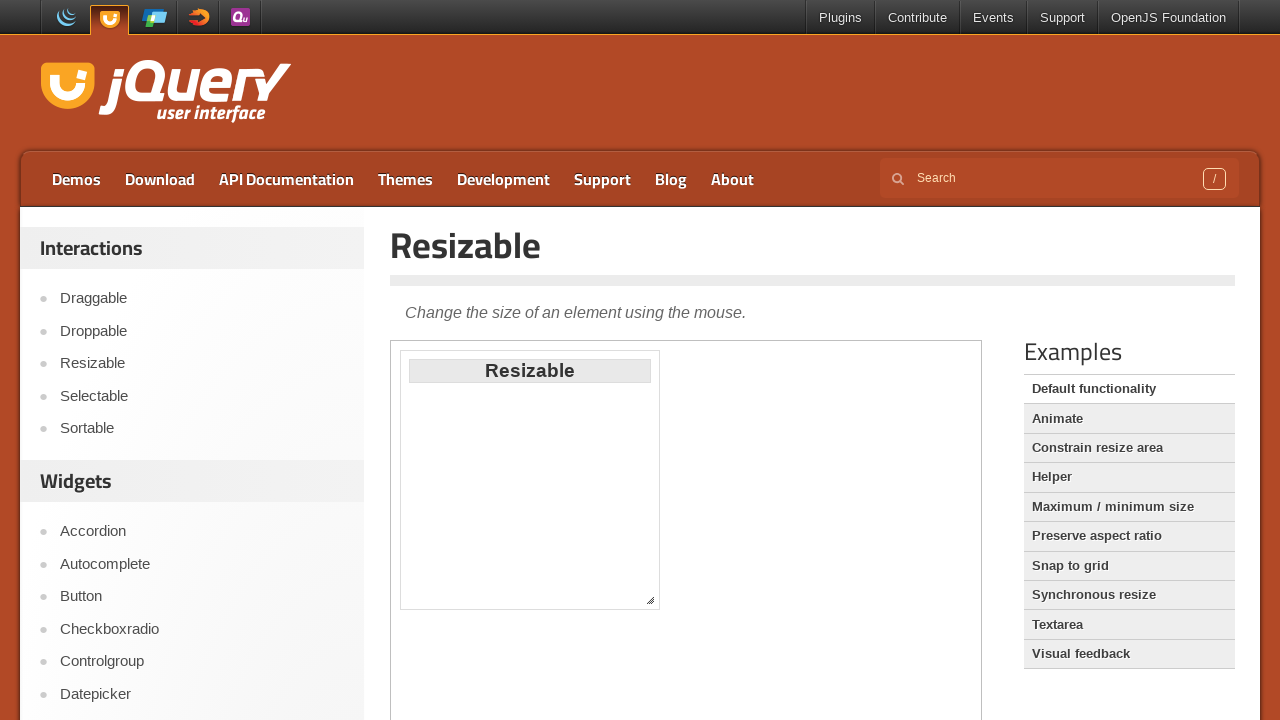